Tests clicking a styled button on a registration demo page using a CSS selector with multiple classes

Starting URL: https://skptricks.github.io/learncoding/selenium-demo/login%20registration%20page/Register.html

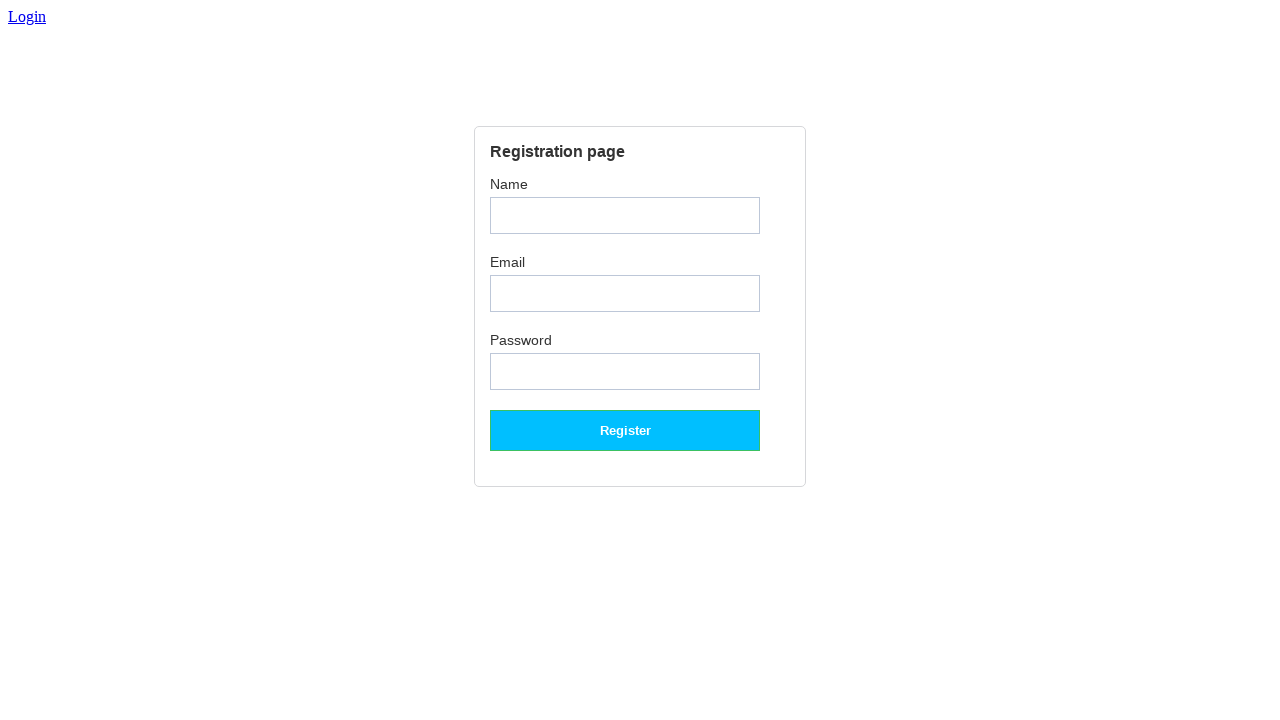

Clicked styled button with multiple CSS classes (button.style1.style2.style3) on registration page at (625, 430) on input.button.style1.style2.style3
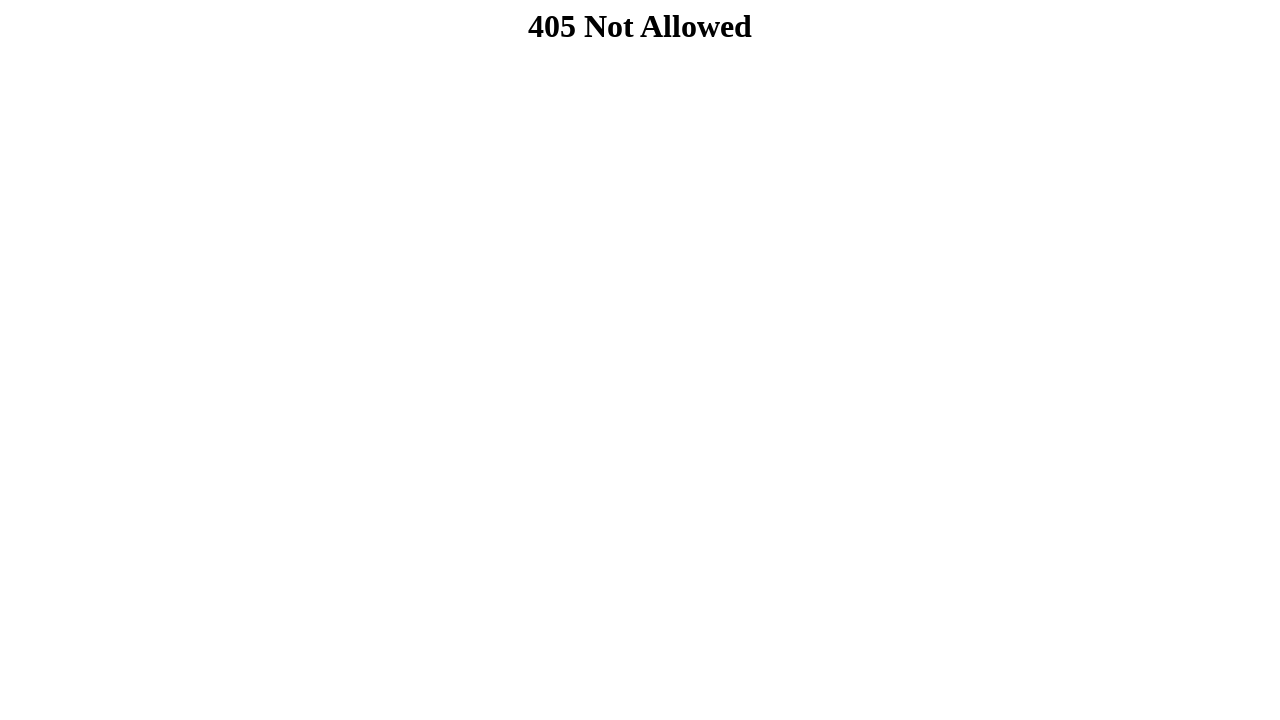

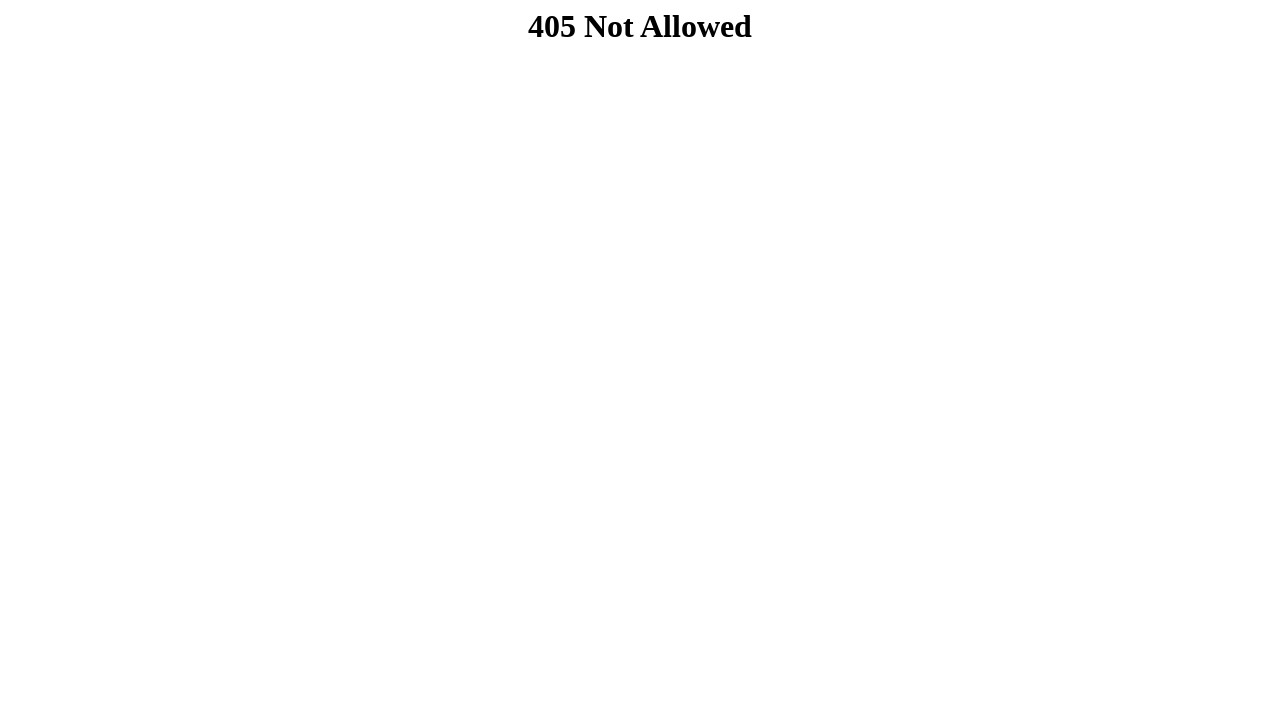